Tests drag functionality by navigating to a drag-and-drop practice page and dragging an element to a new position

Starting URL: https://letcode.in/

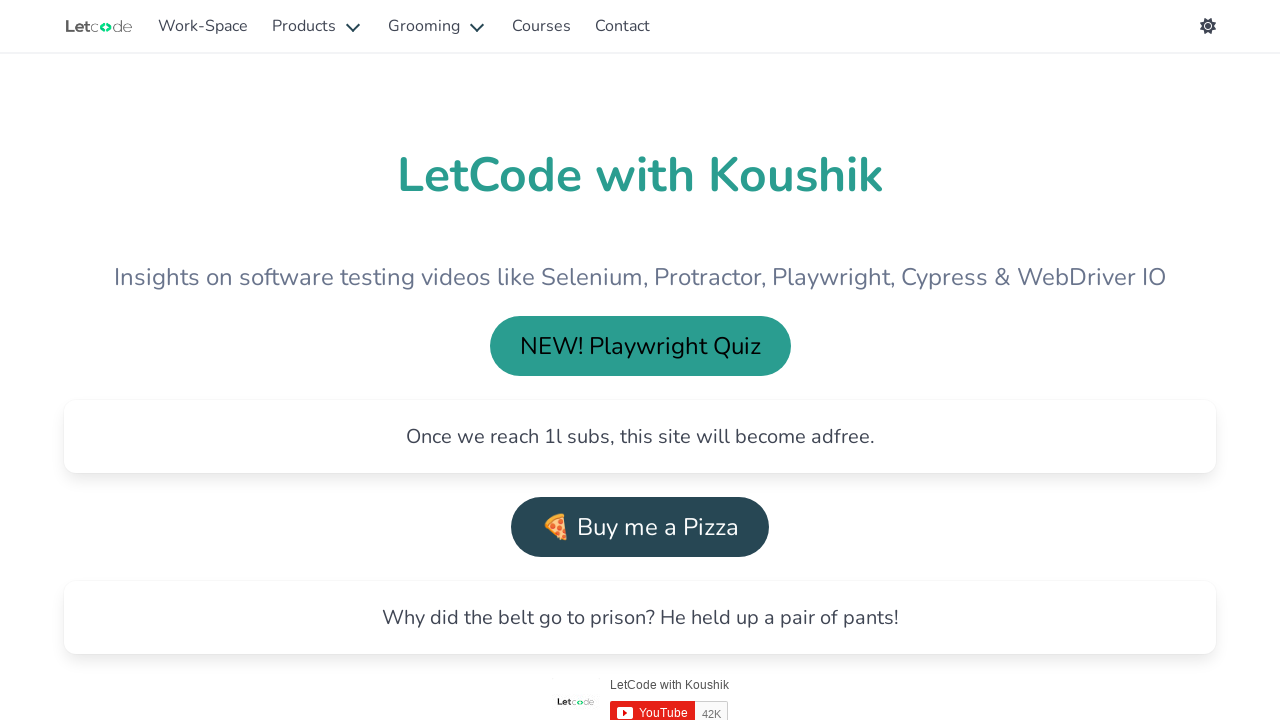

Clicked on Work-Space link at (203, 26) on text=Work-Space
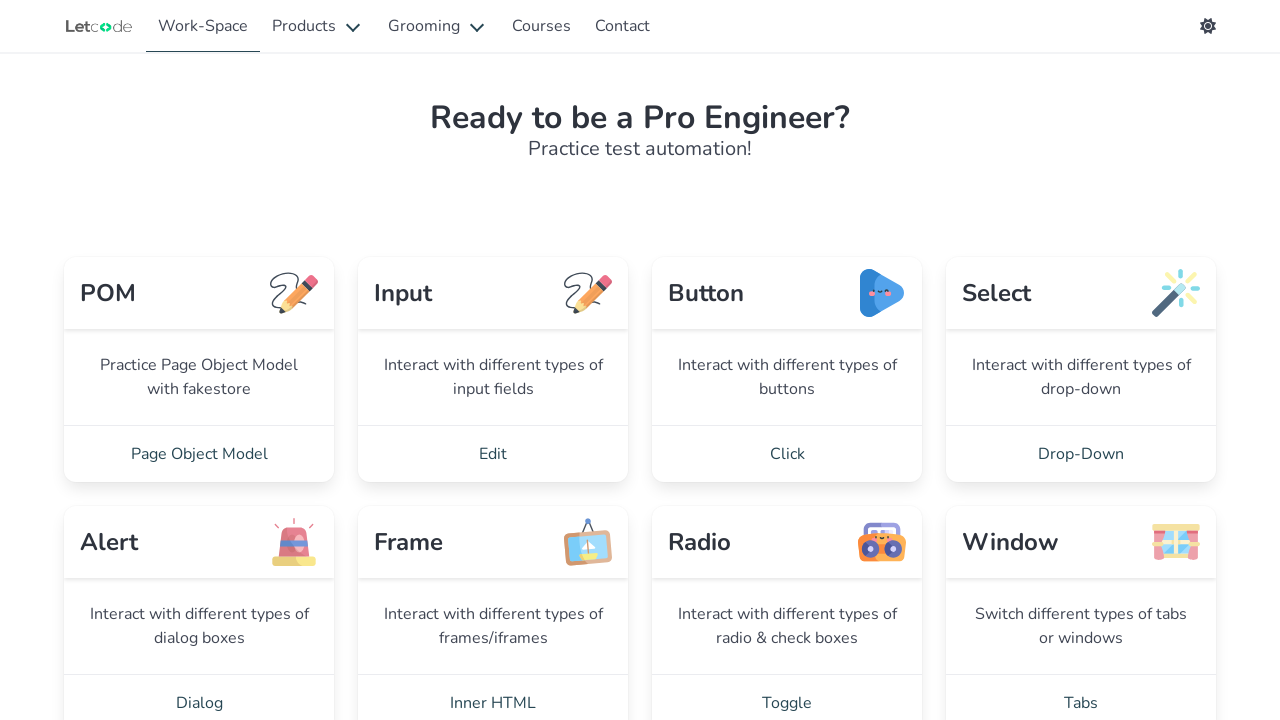

Clicked on AUI - 1 drag-and-drop section at (493, 360) on text=AUI - 1
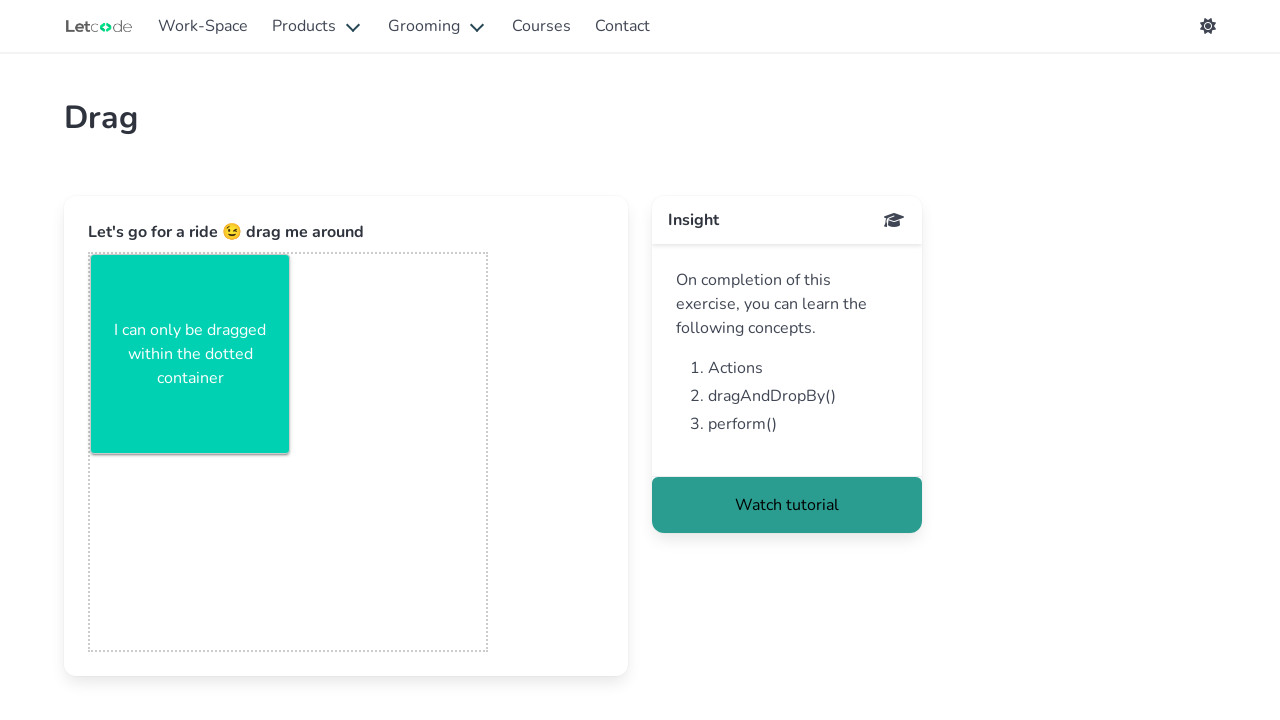

Located draggable element with id 'sample-box'
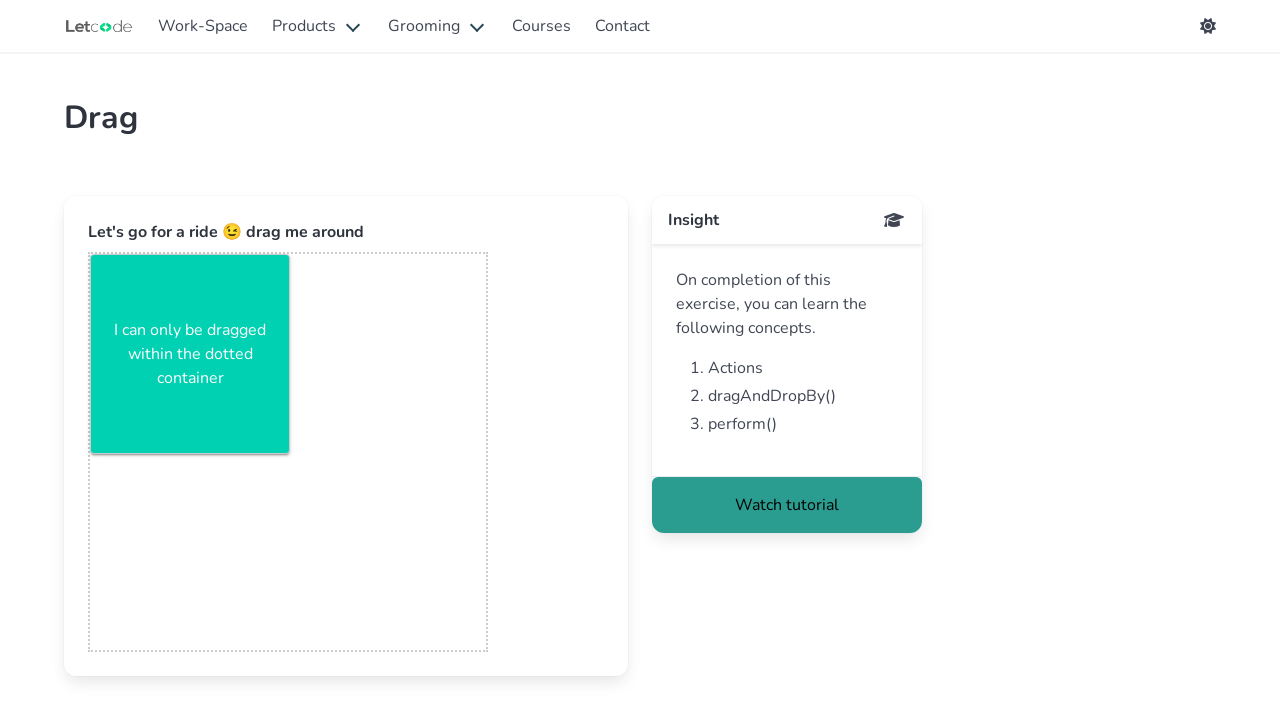

Retrieved bounding box coordinates of draggable element
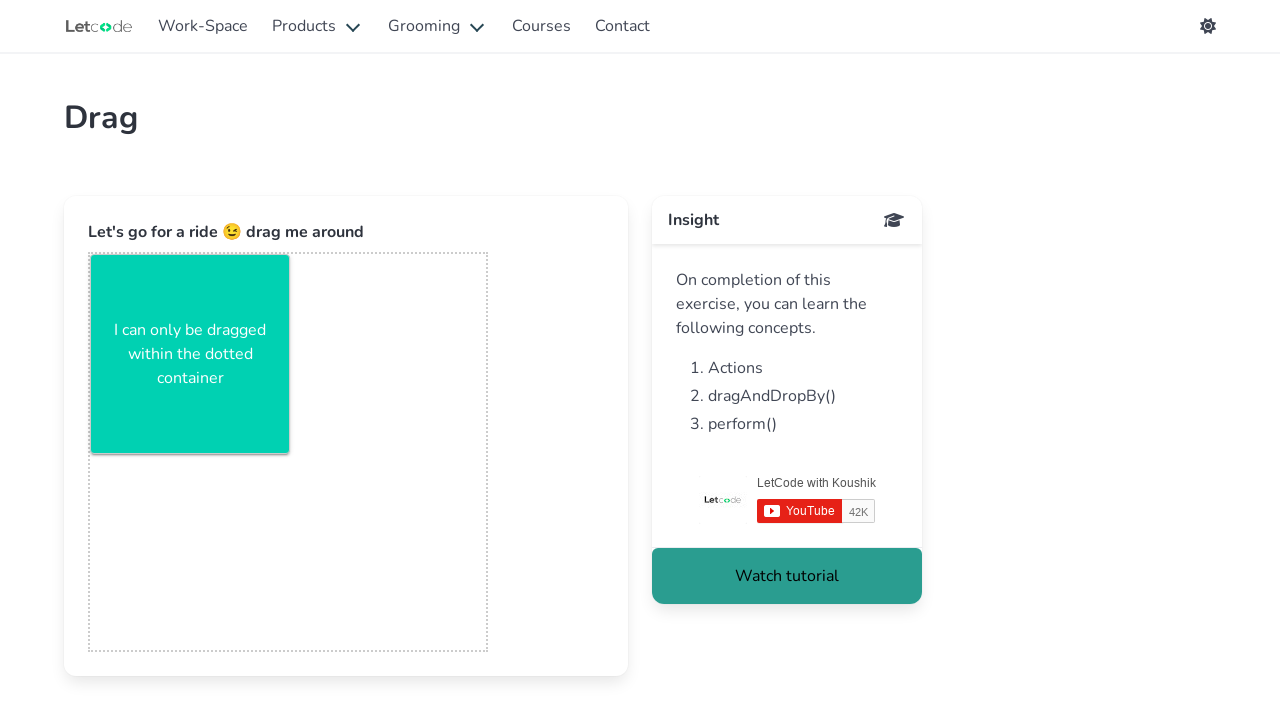

Moved mouse to center of draggable element at (190, 354)
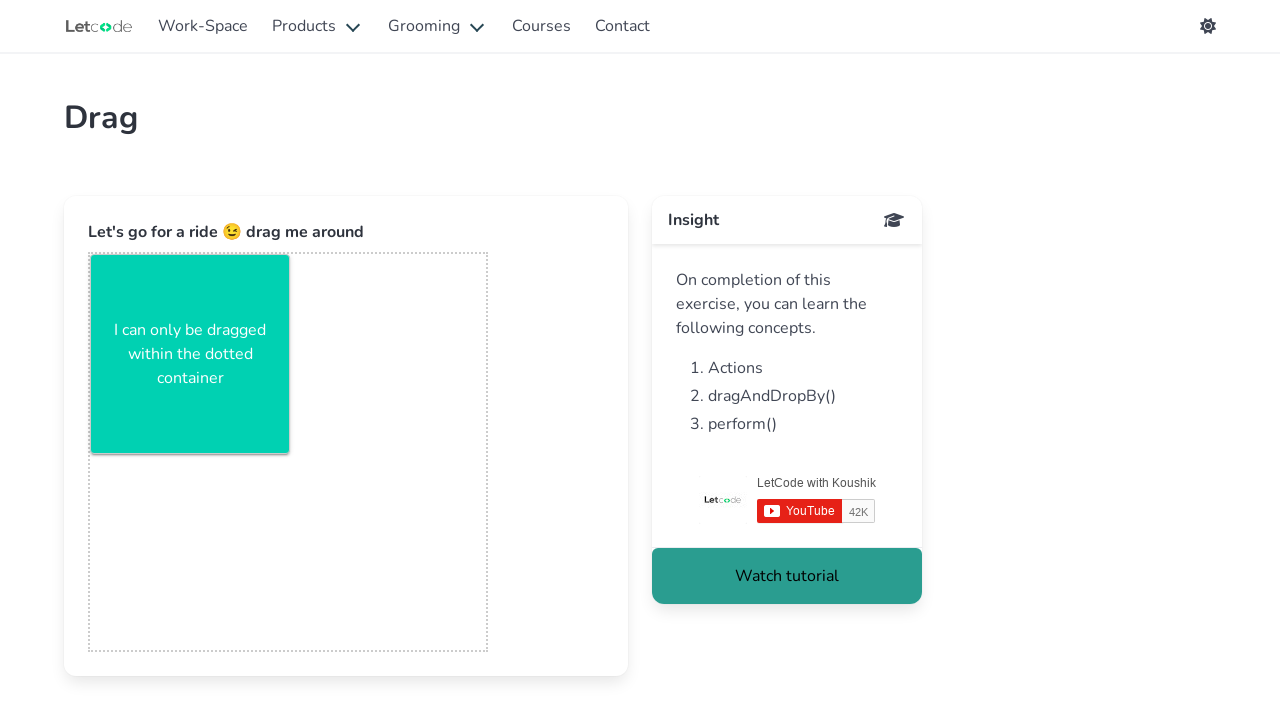

Pressed mouse button down to start drag at (190, 354)
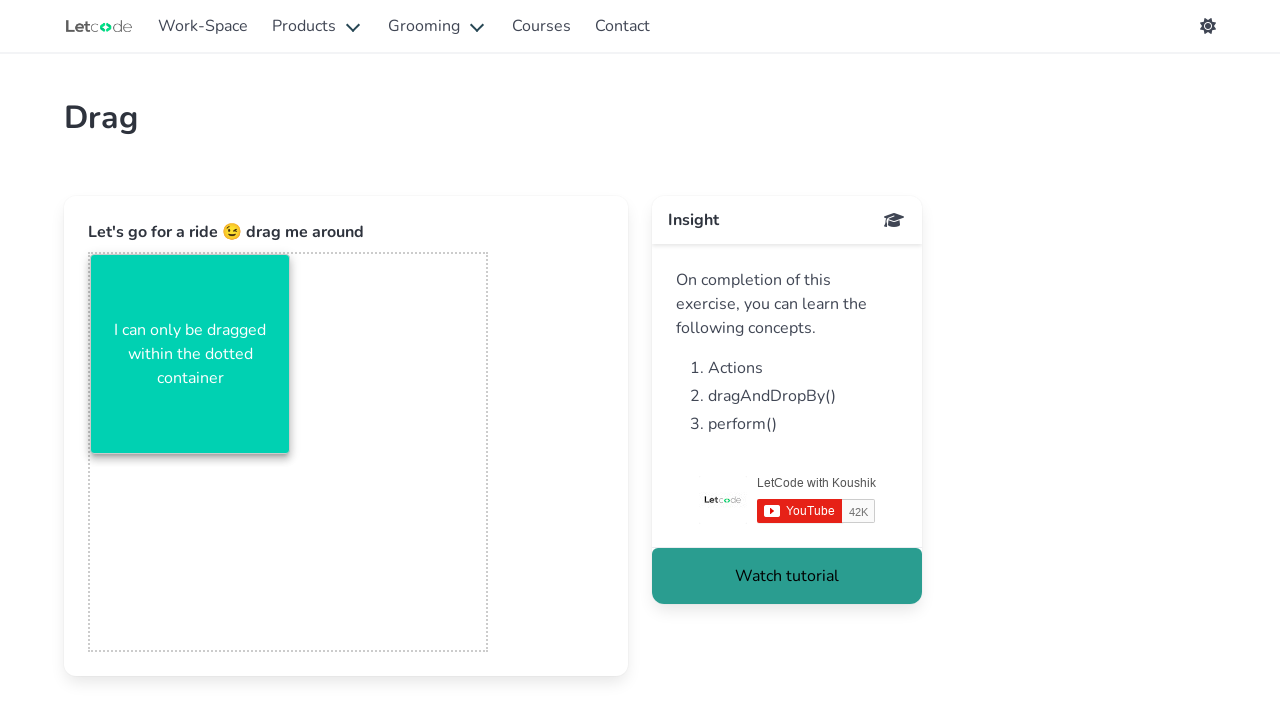

Dragged element 10 pixels to the right at (200, 354)
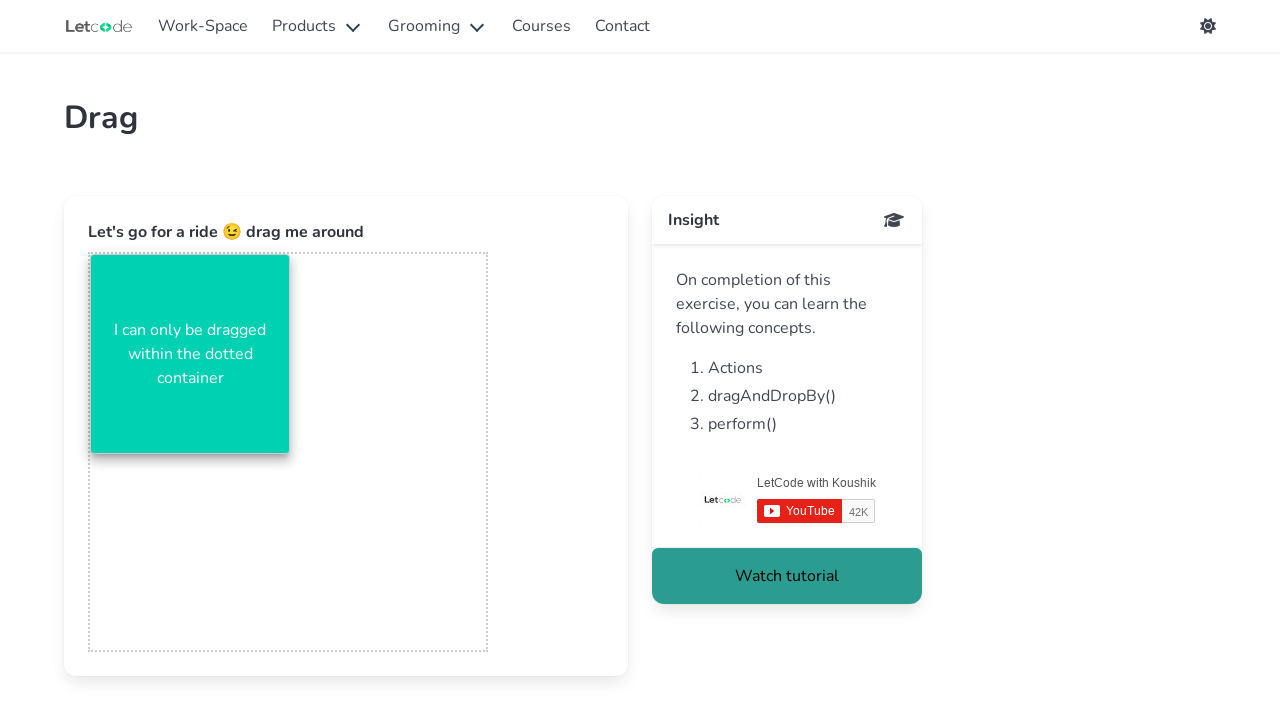

Released mouse button to complete drag operation at (200, 354)
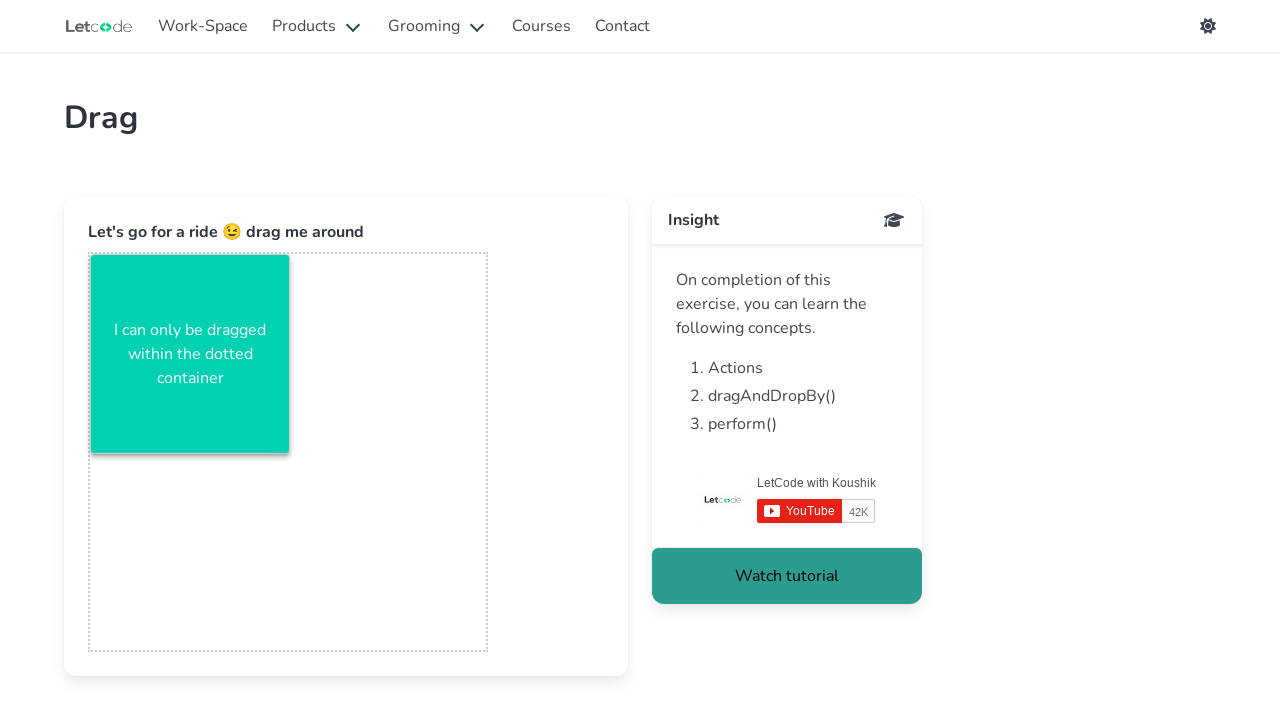

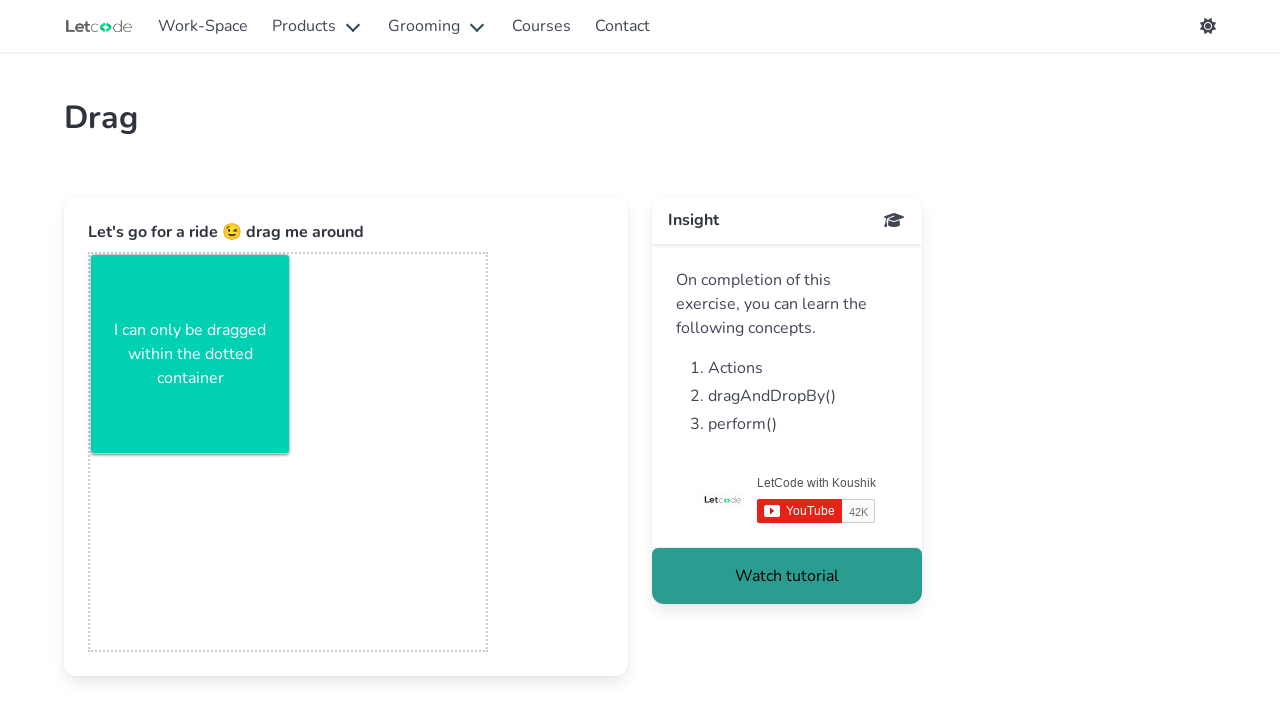